Tests JavaScript confirmation alert functionality by triggering an alert dialog, reading its text, and accepting it

Starting URL: http://demo.automationtesting.in/Alerts.html

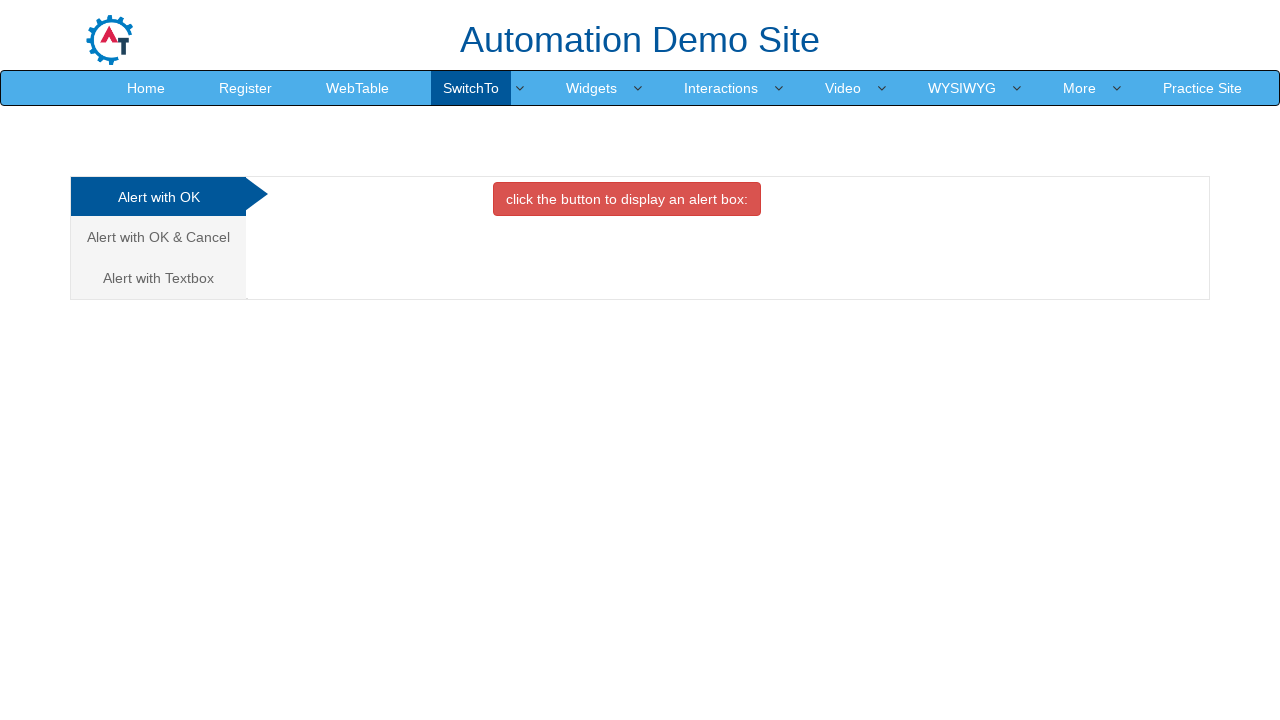

Clicked on the confirmation alert tab at (158, 237) on body > div.container.center > div > div > div > div.tabpane.pullleft > ul > li:n
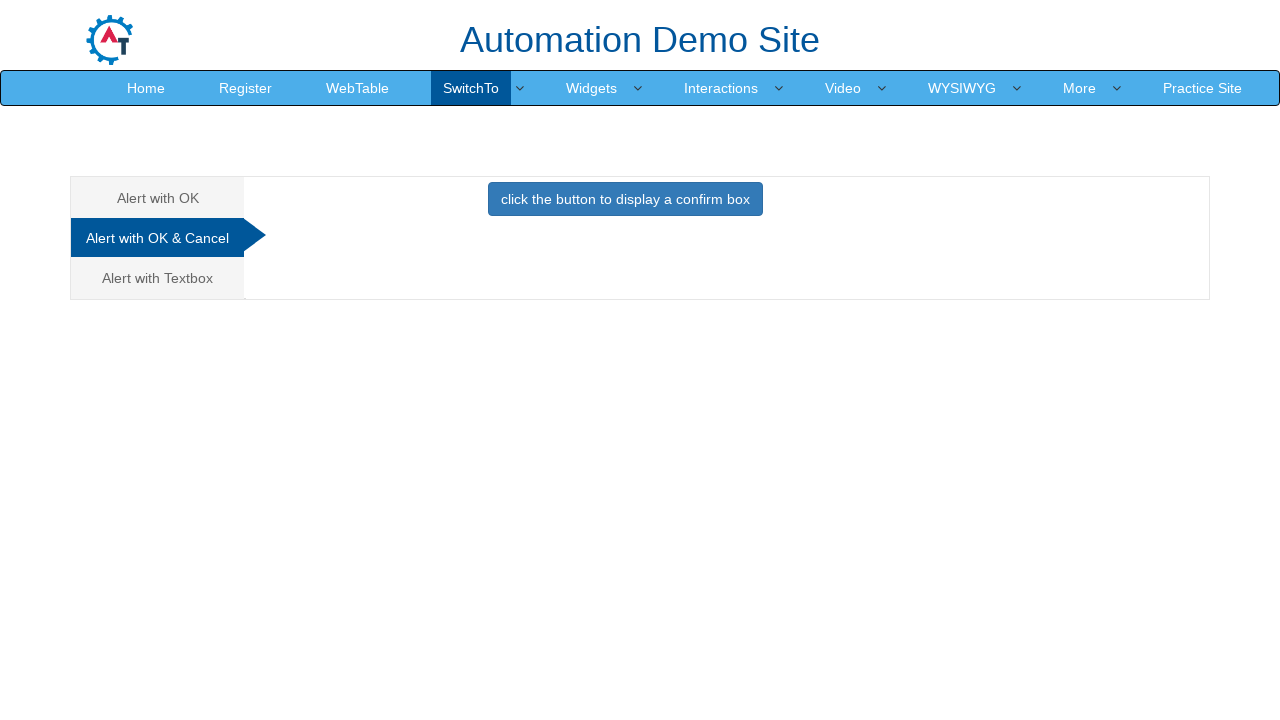

Clicked button to trigger the confirmation alert at (625, 199) on #CancelTab > button
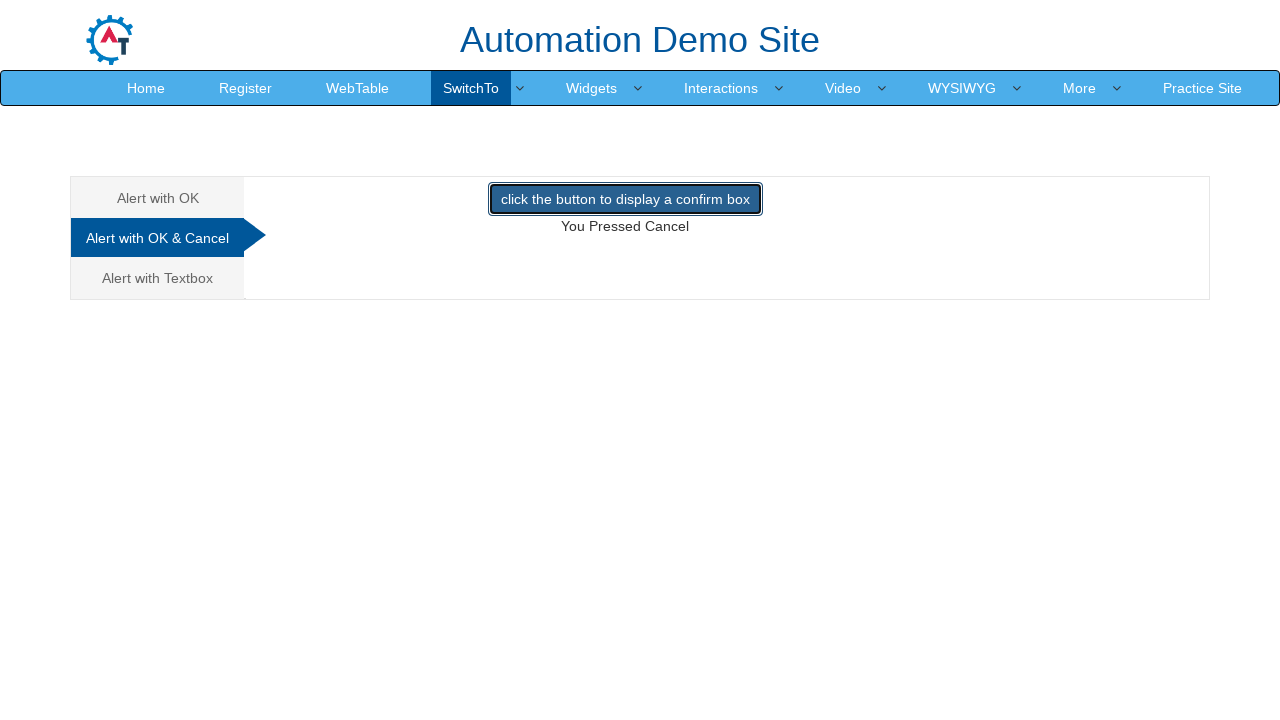

Set up dialog handler to accept the confirmation alert
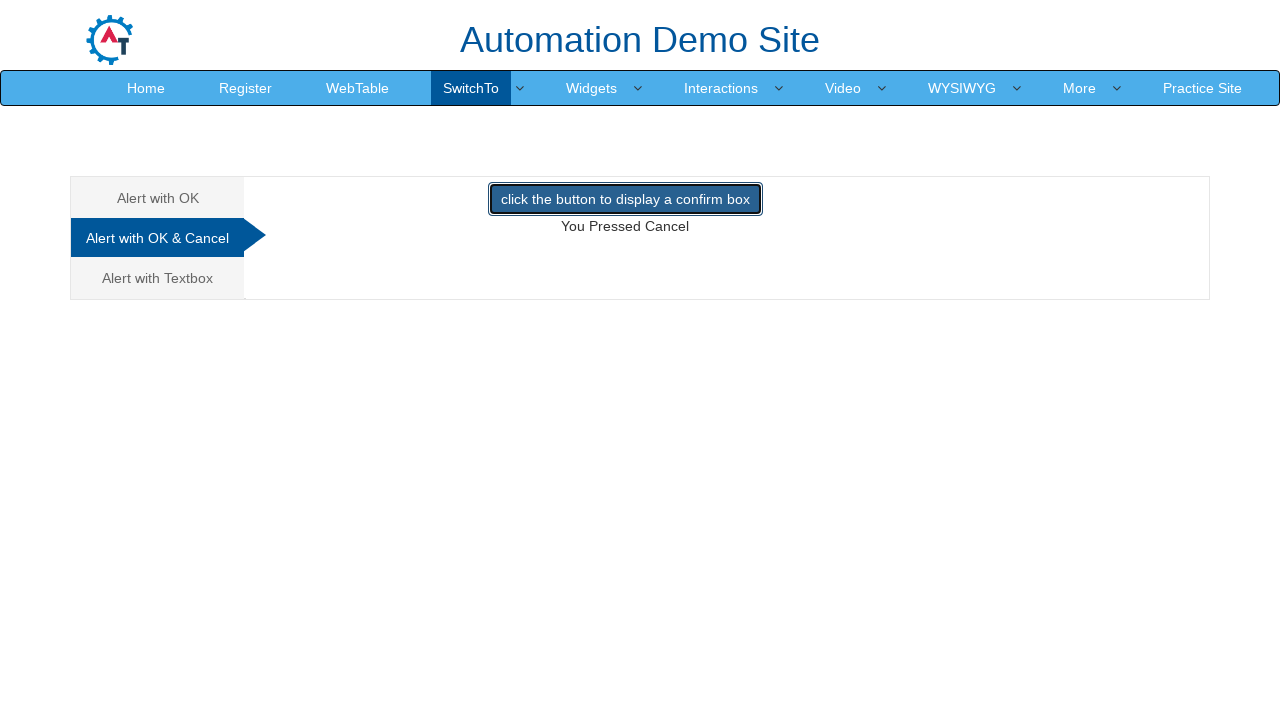

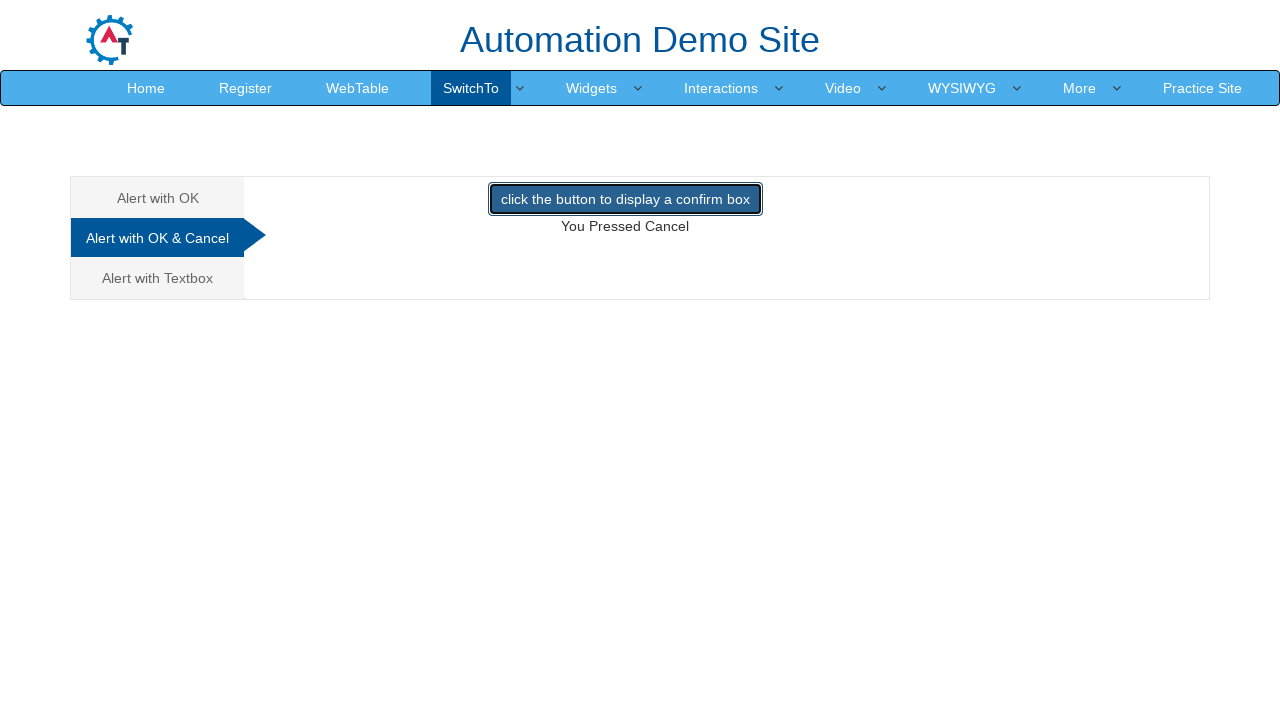